Navigates to NextBaseCRM login page and verifies that the Log In button text displays the correct value

Starting URL: https://login1.nextbasecrm.com/

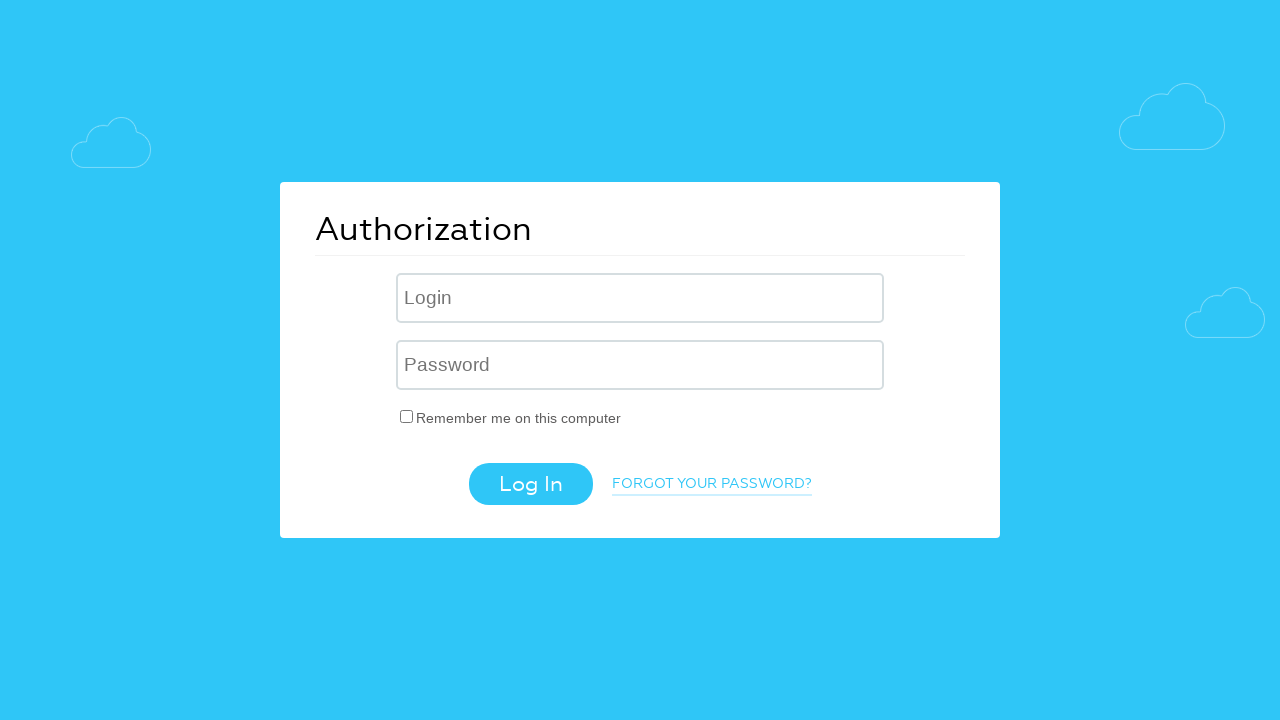

Located Log In button using CSS selector
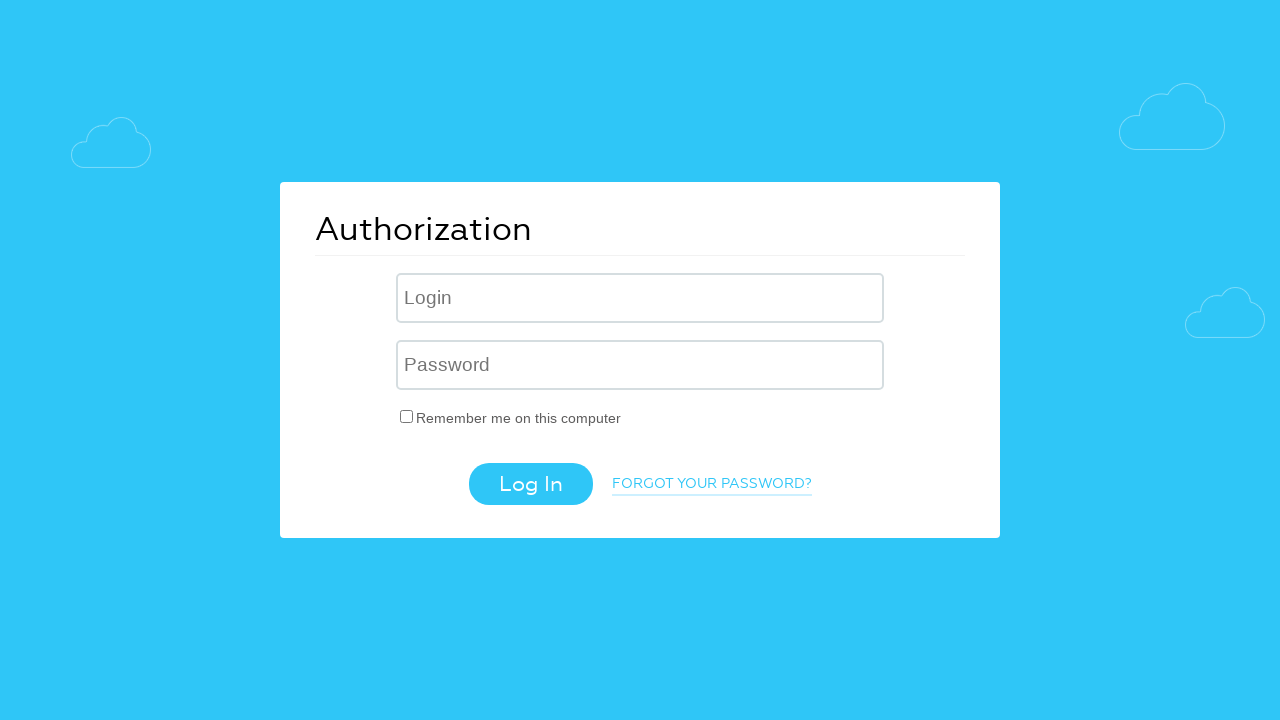

Retrieved value attribute from Log In button
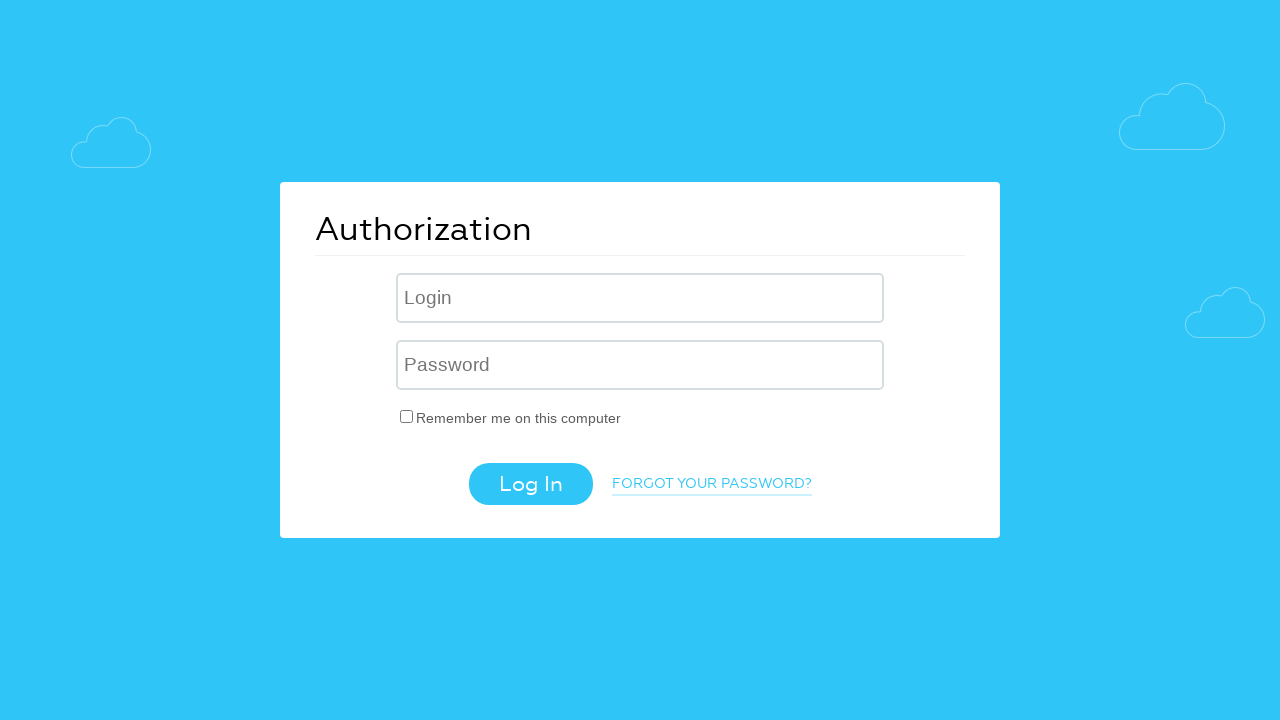

Verified Log In button text is 'Log In'
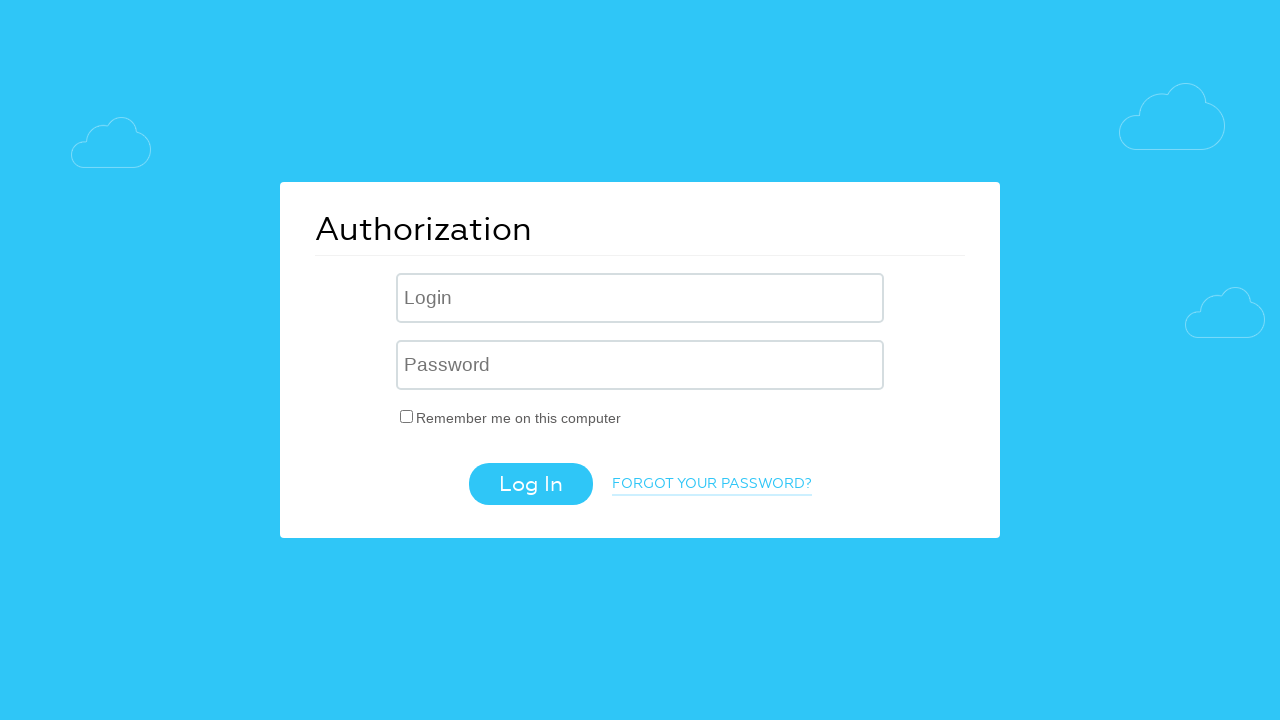

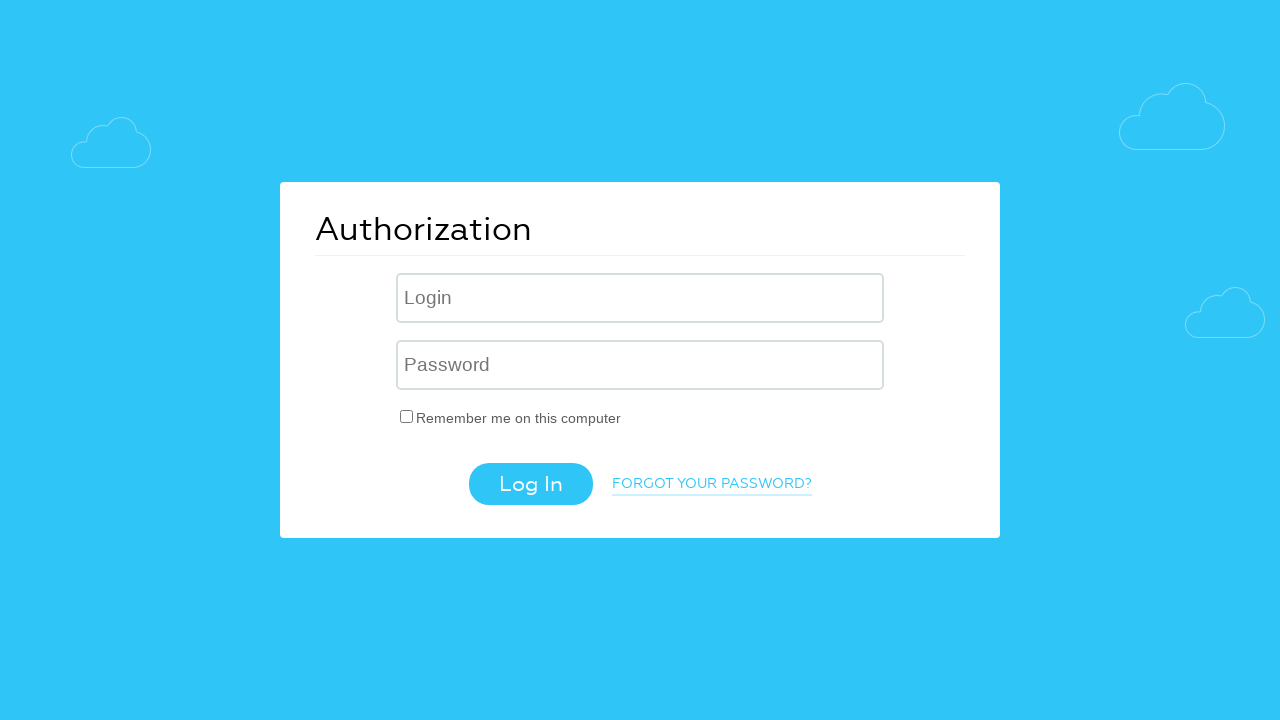